Tests dynamic controls with explicit waits by clicking Remove button, waiting for "It's gone!" message, then clicking Add button and waiting for "It's back!" message

Starting URL: https://the-internet.herokuapp.com/dynamic_controls

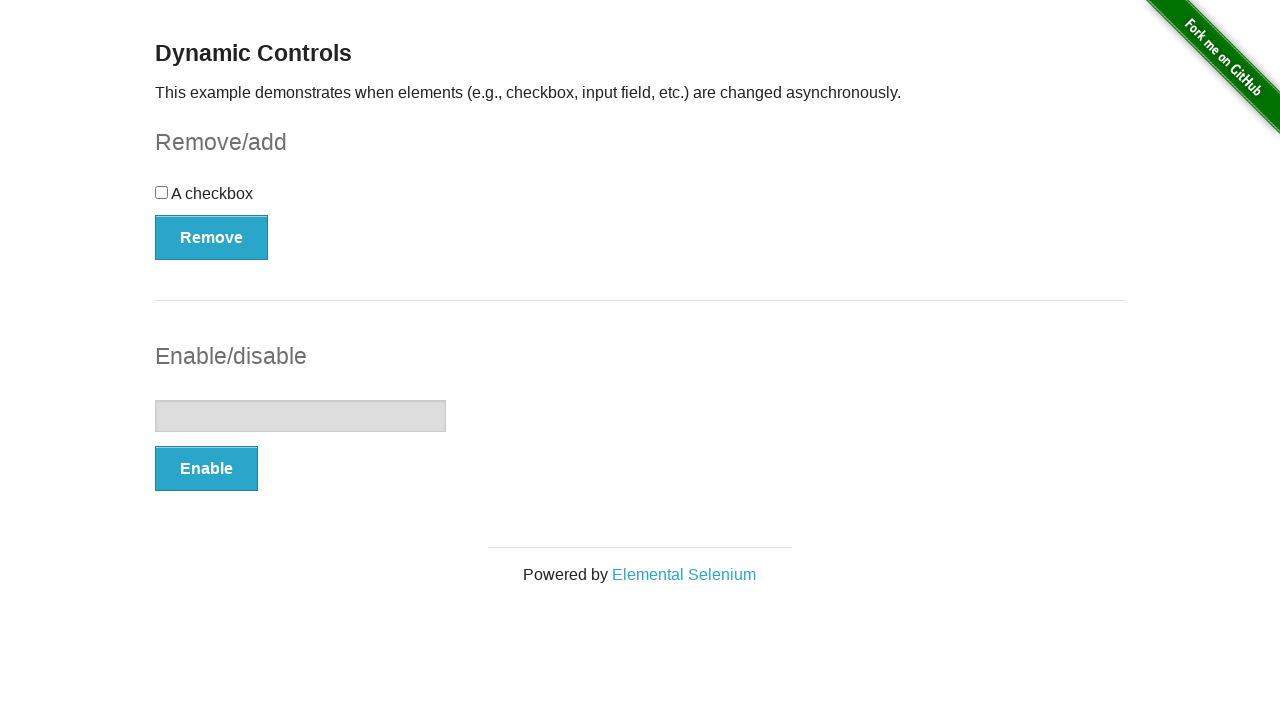

Clicked Remove button at (212, 237) on xpath=//button[@onclick='swapCheckbox()']
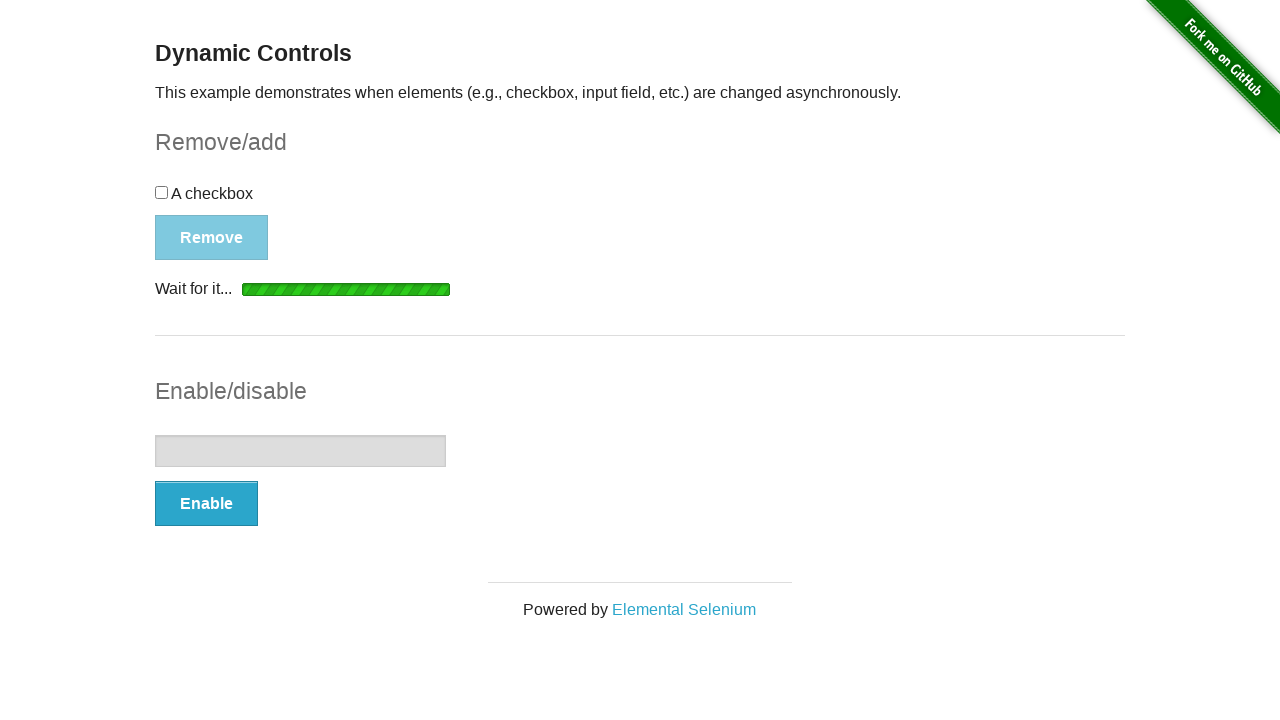

Waited for and found 'It's gone!' message
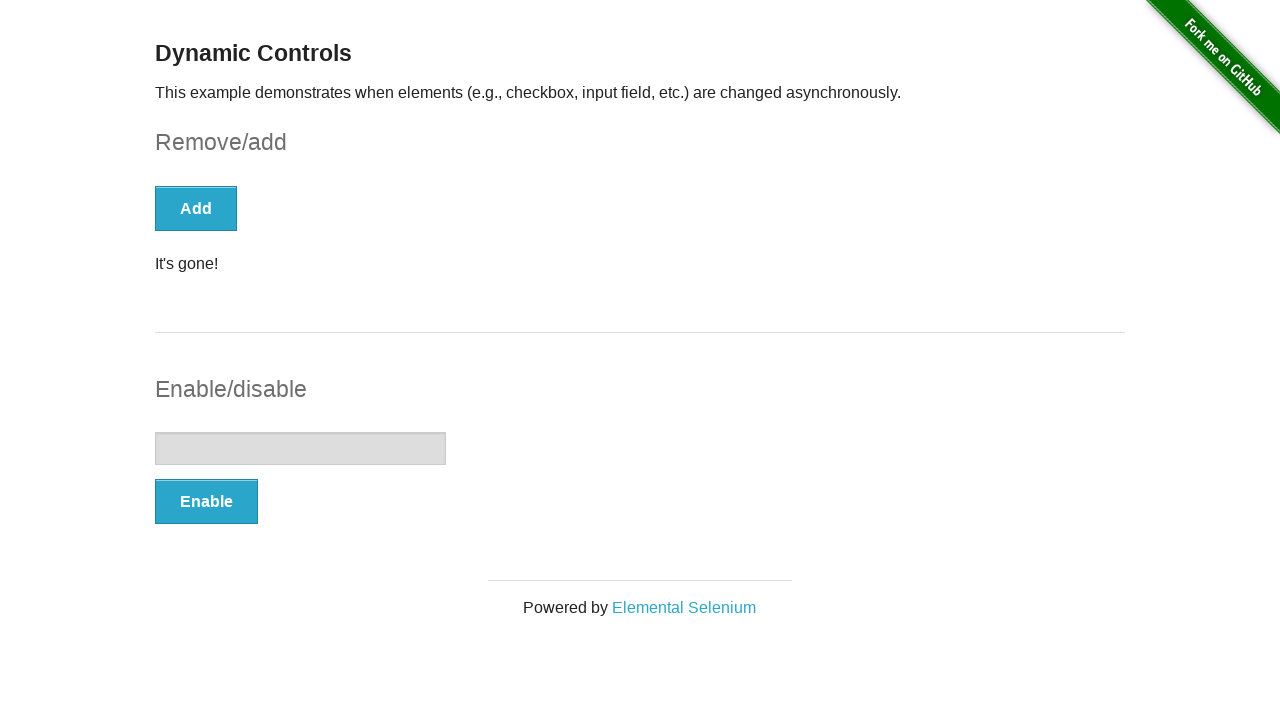

Verified 'It's gone!' message is visible
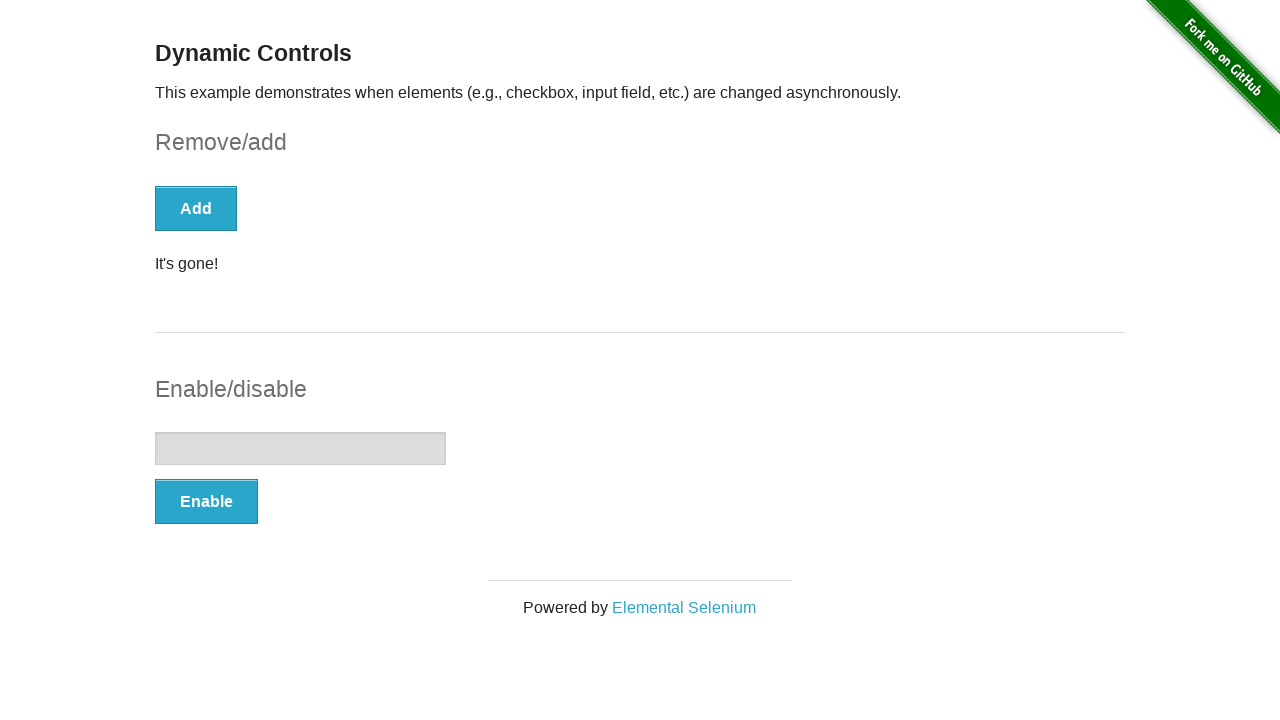

Clicked Add button at (196, 208) on xpath=//button[text()='Add']
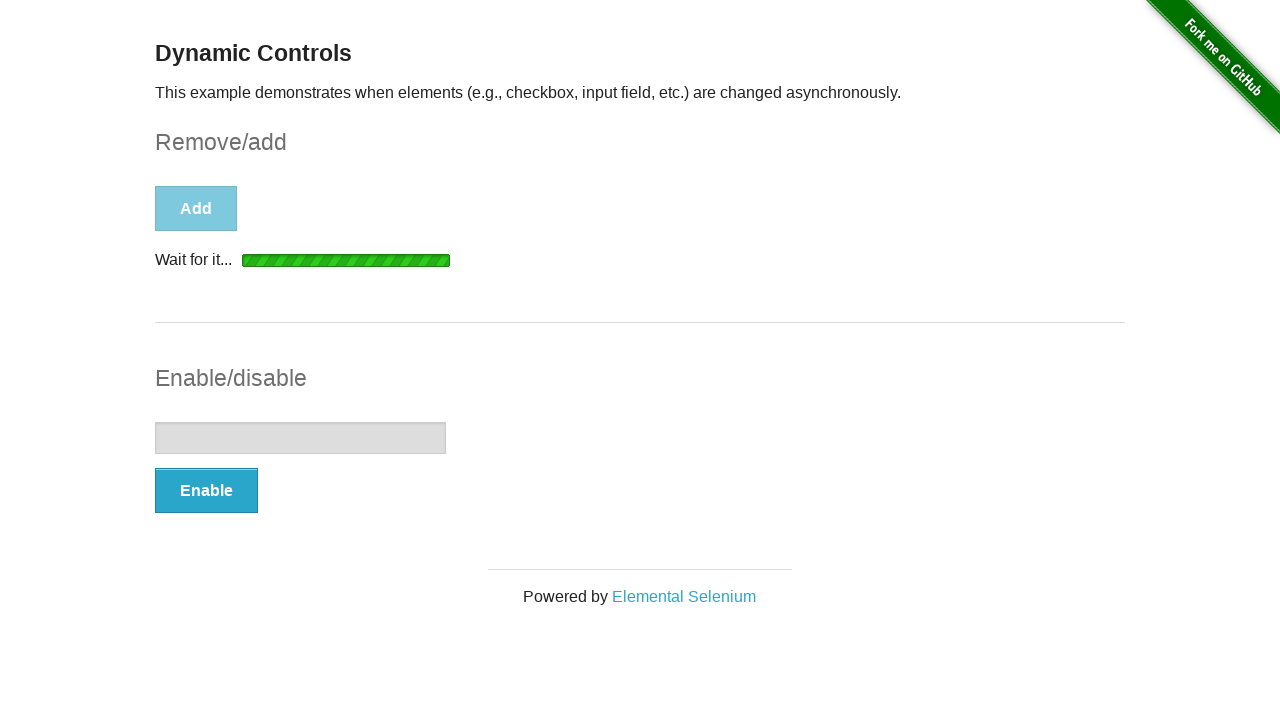

Waited for and found 'It's back!' message
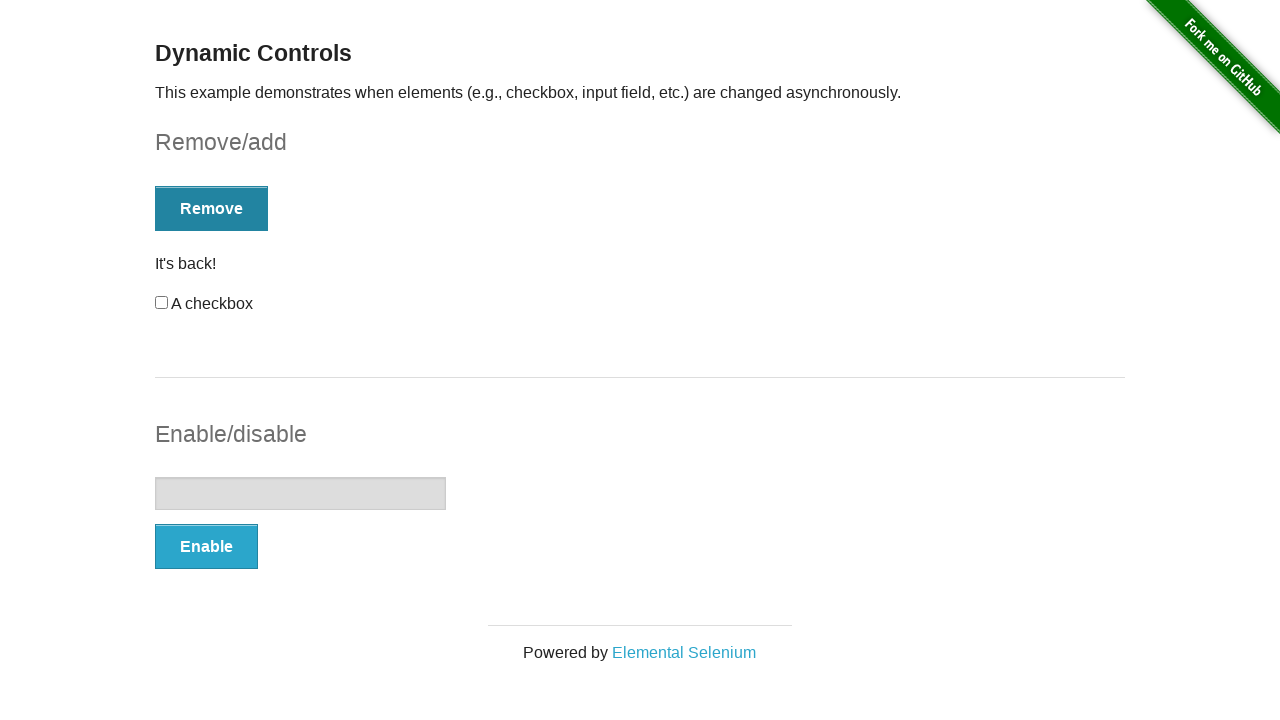

Verified 'It's back!' message is visible
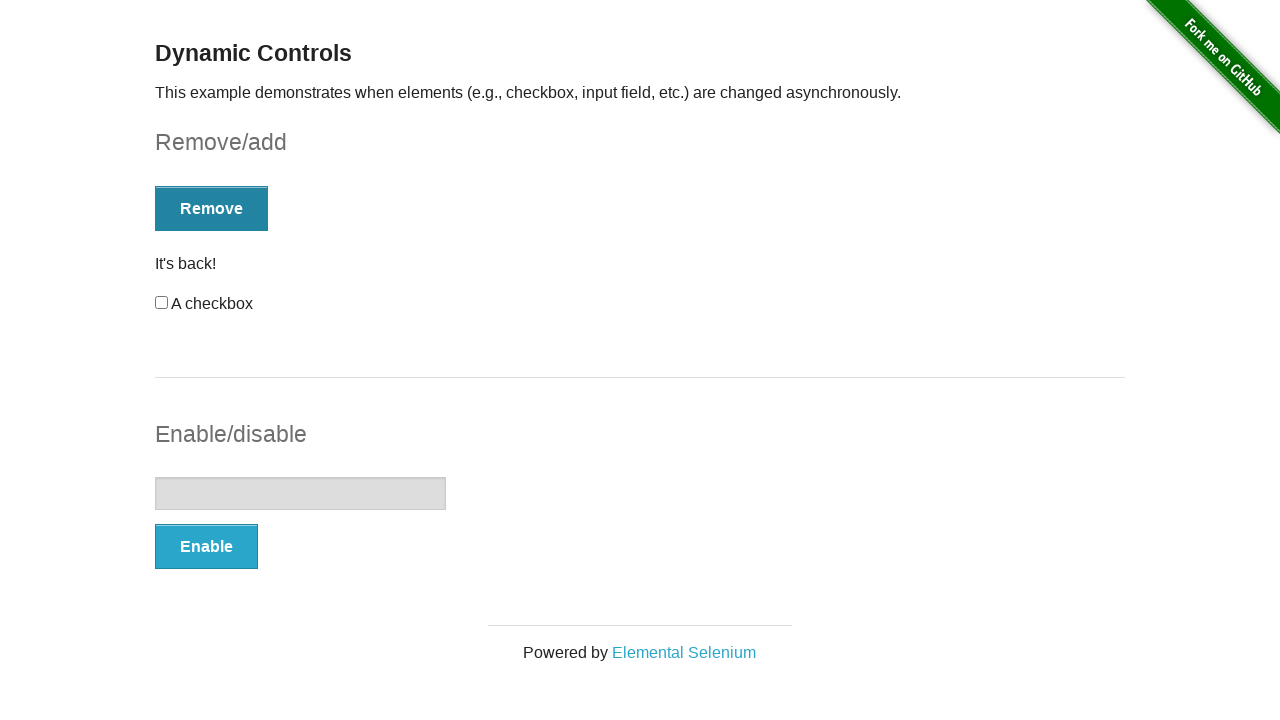

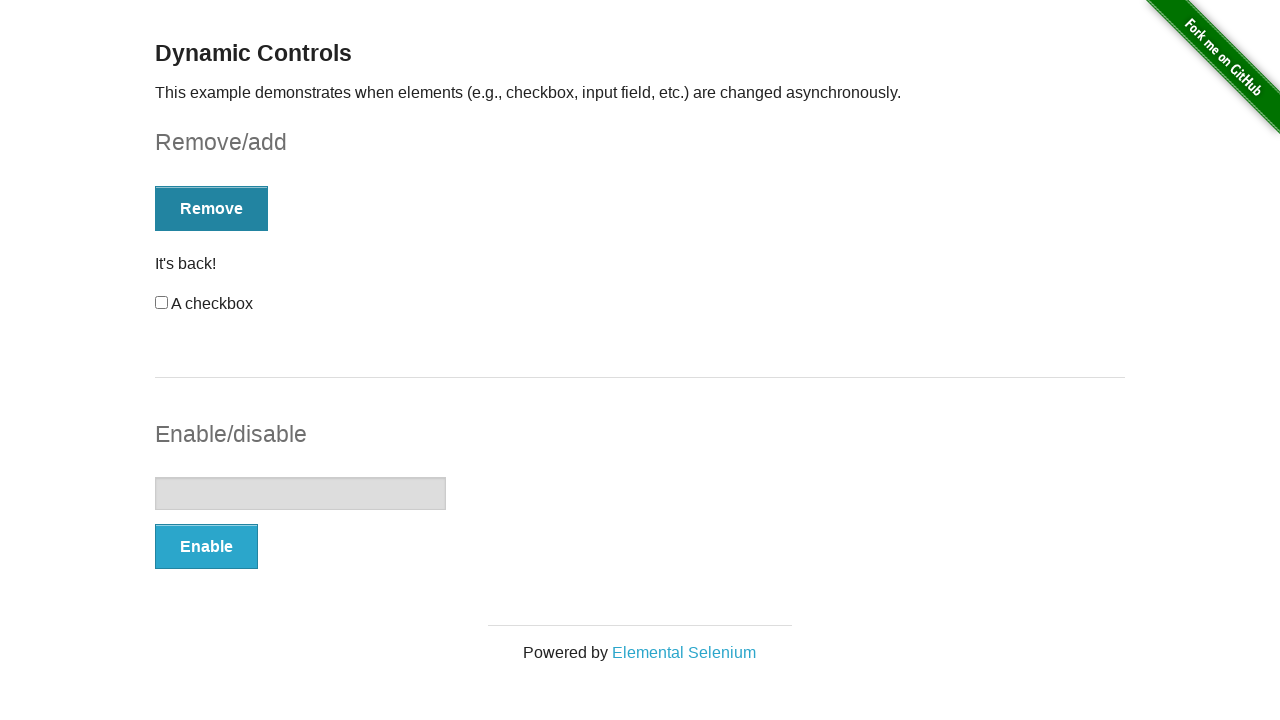